Tests mouse hover actions on Home and Contact navigation links

Starting URL: https://trytestingthis.netlify.app/

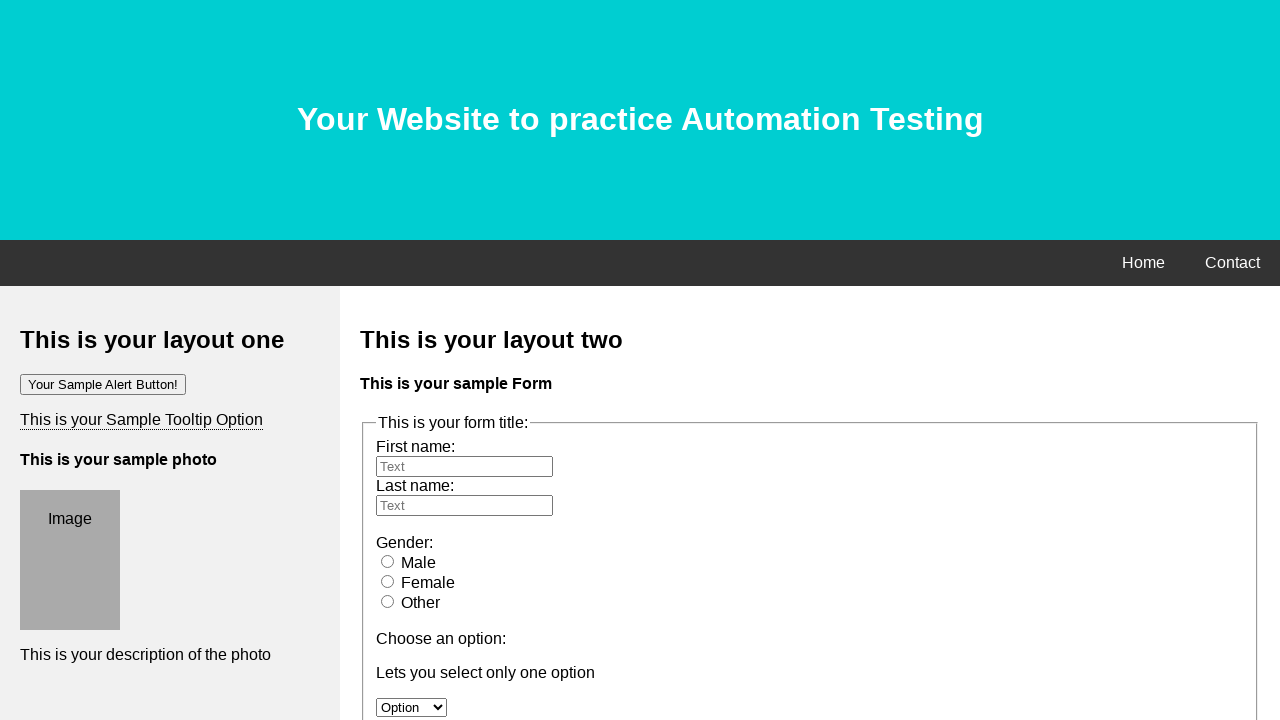

Hovered over Home navigation link at (1144, 263) on a:has-text('Home')
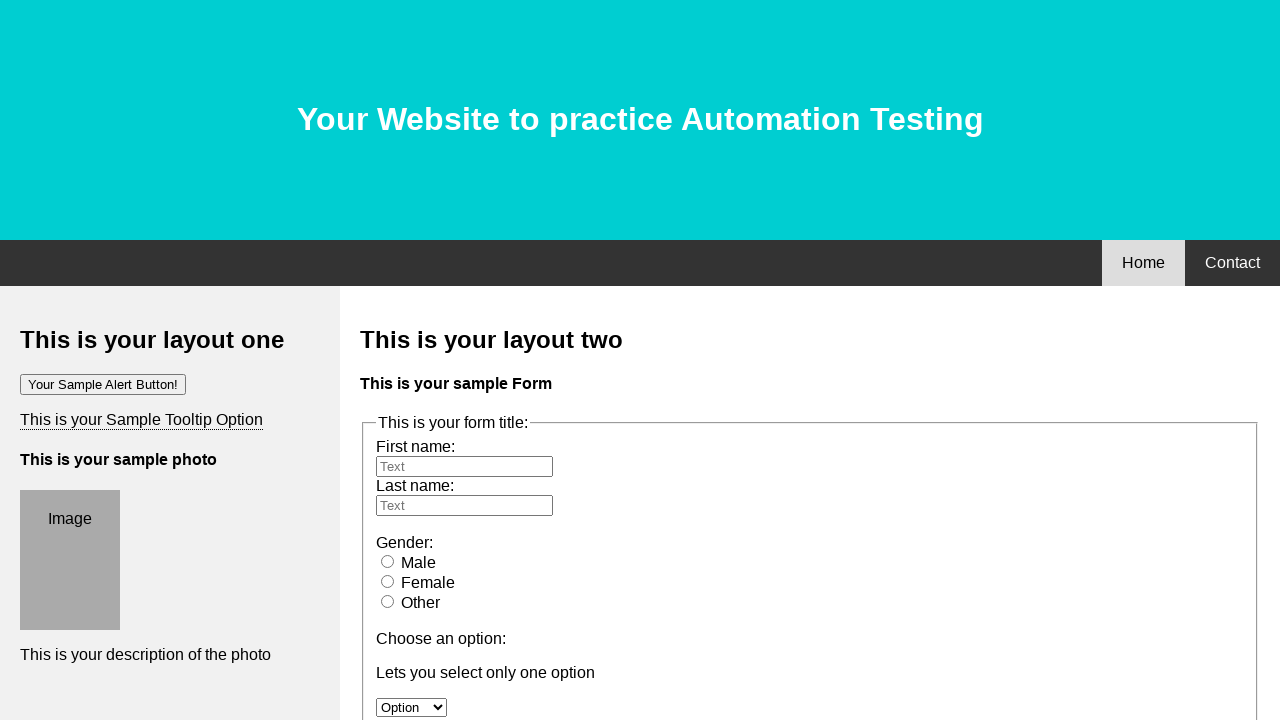

Hovered over Contact navigation link at (1232, 263) on a:has-text('Contact')
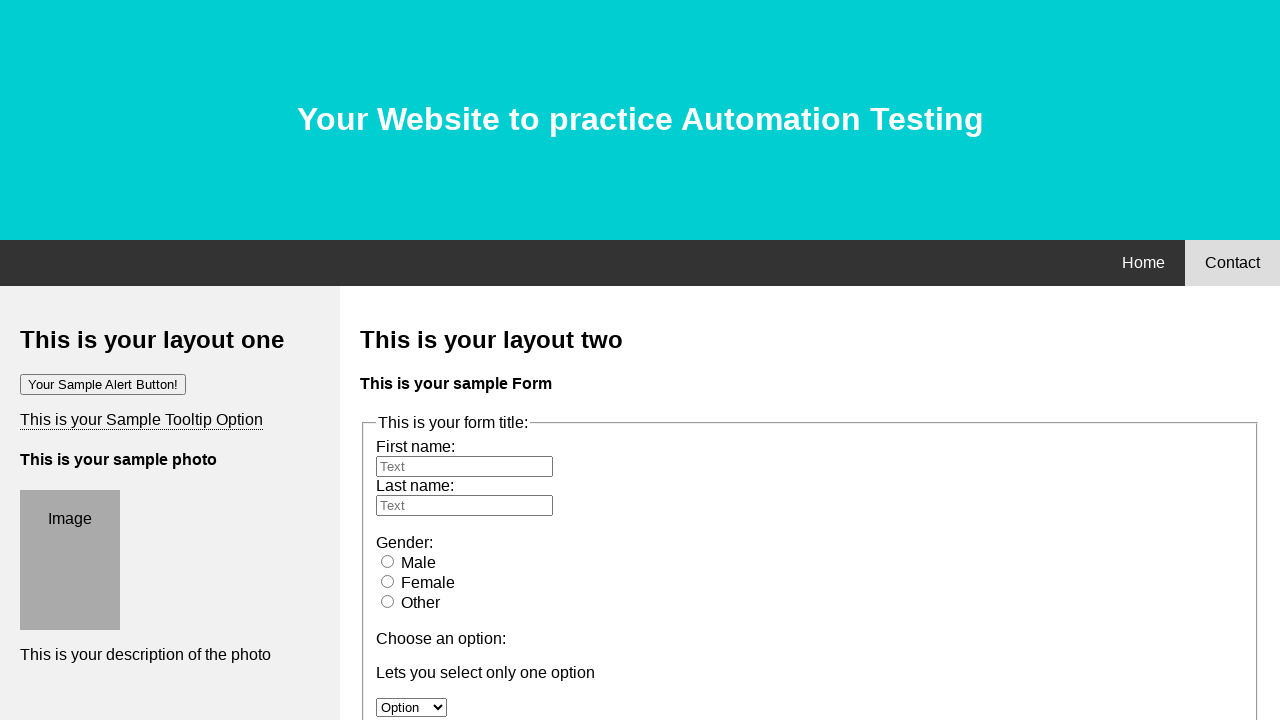

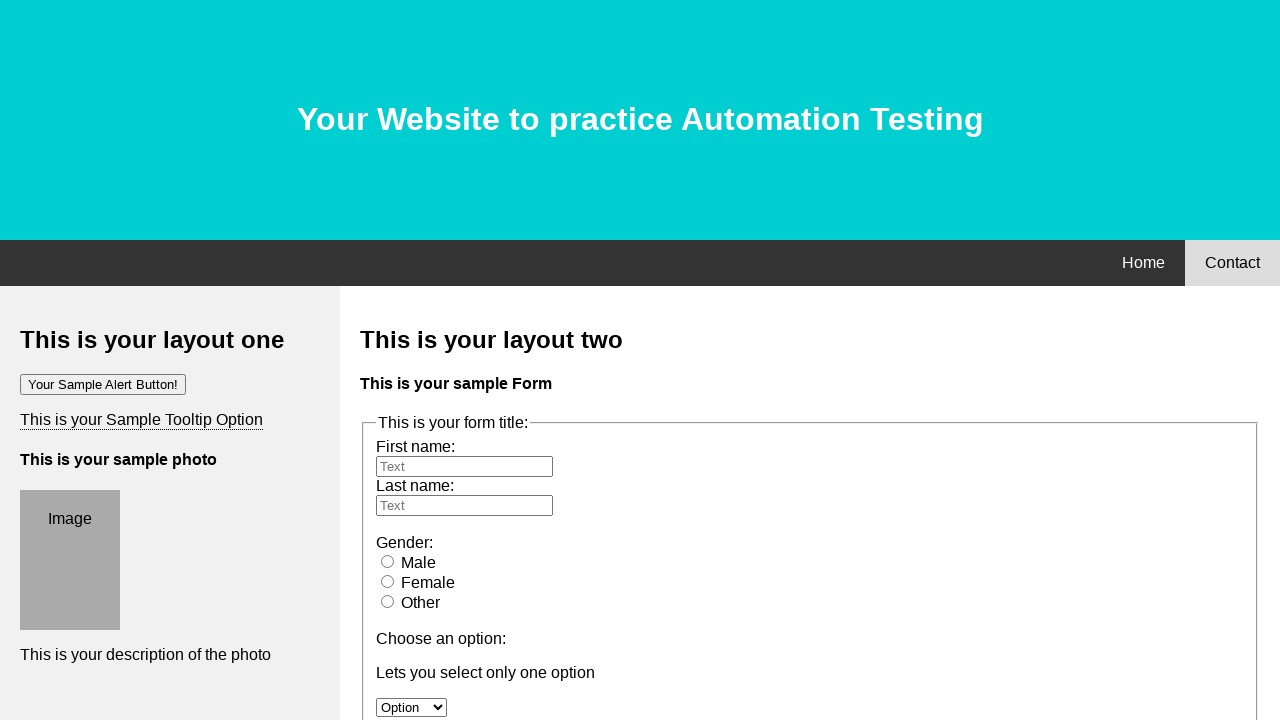